Navigates to the 163.com website (NetEase portal) and captures a screenshot of the homepage

Starting URL: http://www.163.com

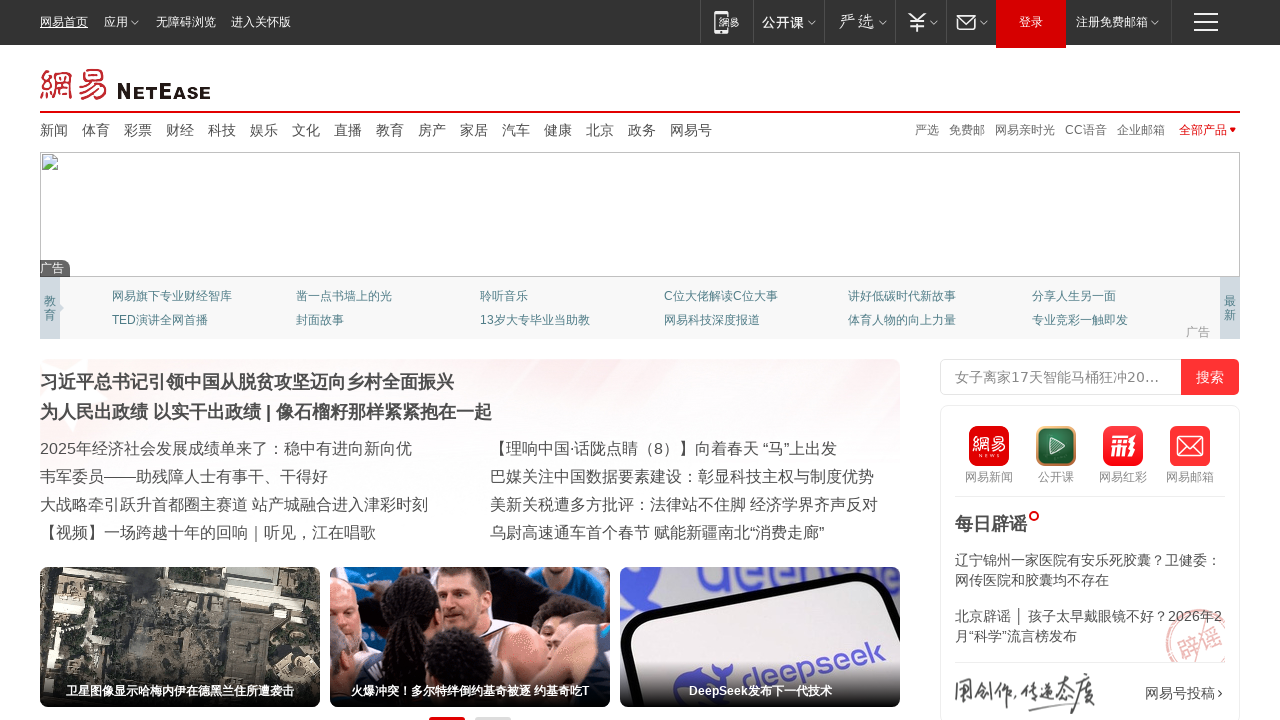

Waited for page DOM to load
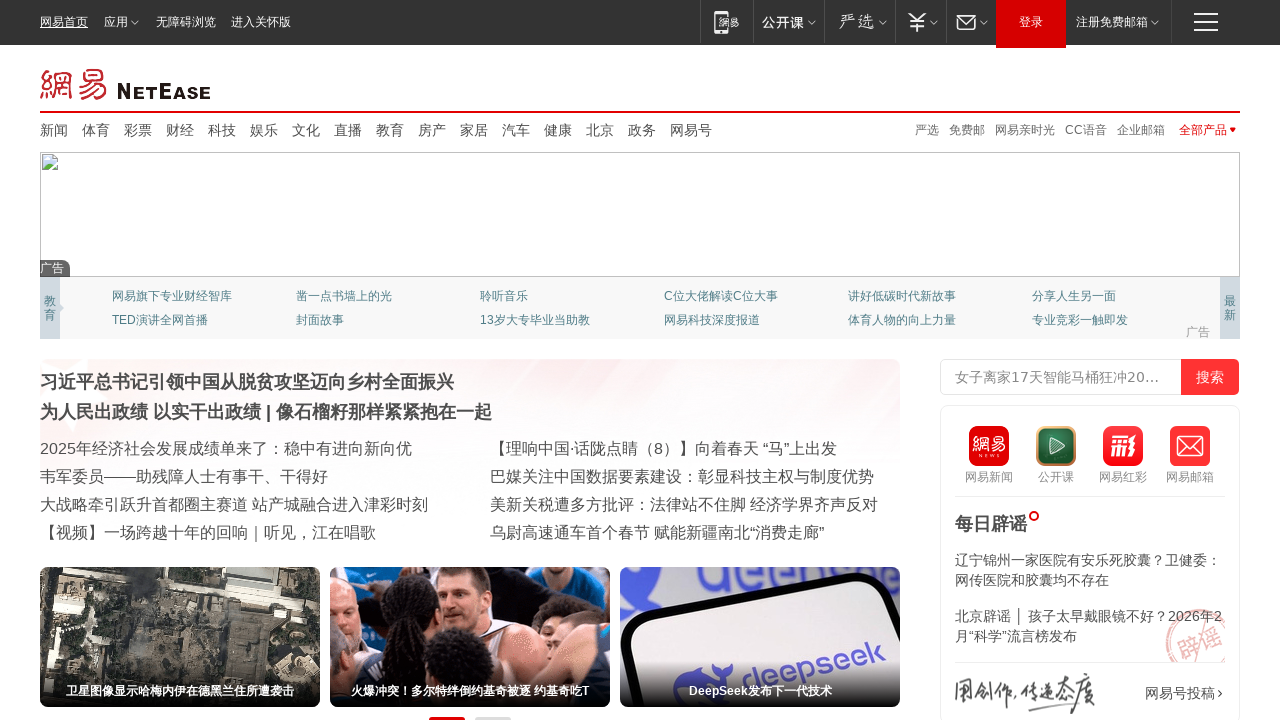

Verified body element is present on 163.com homepage
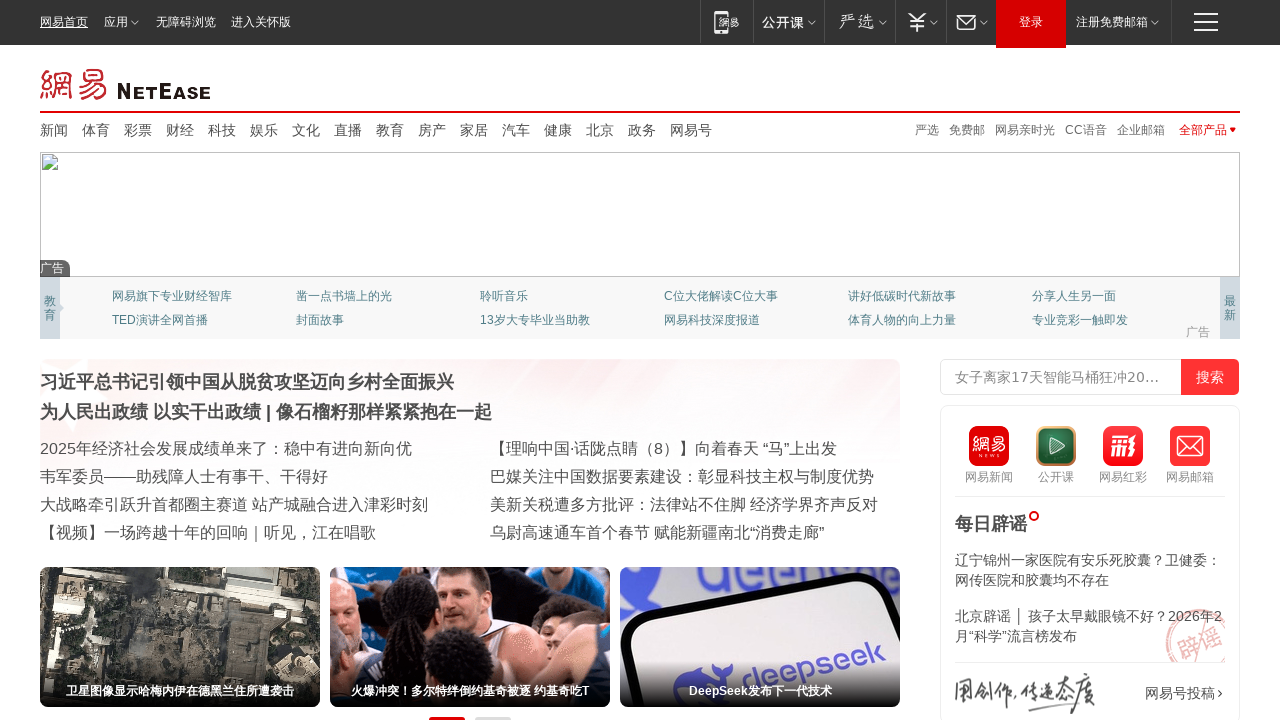

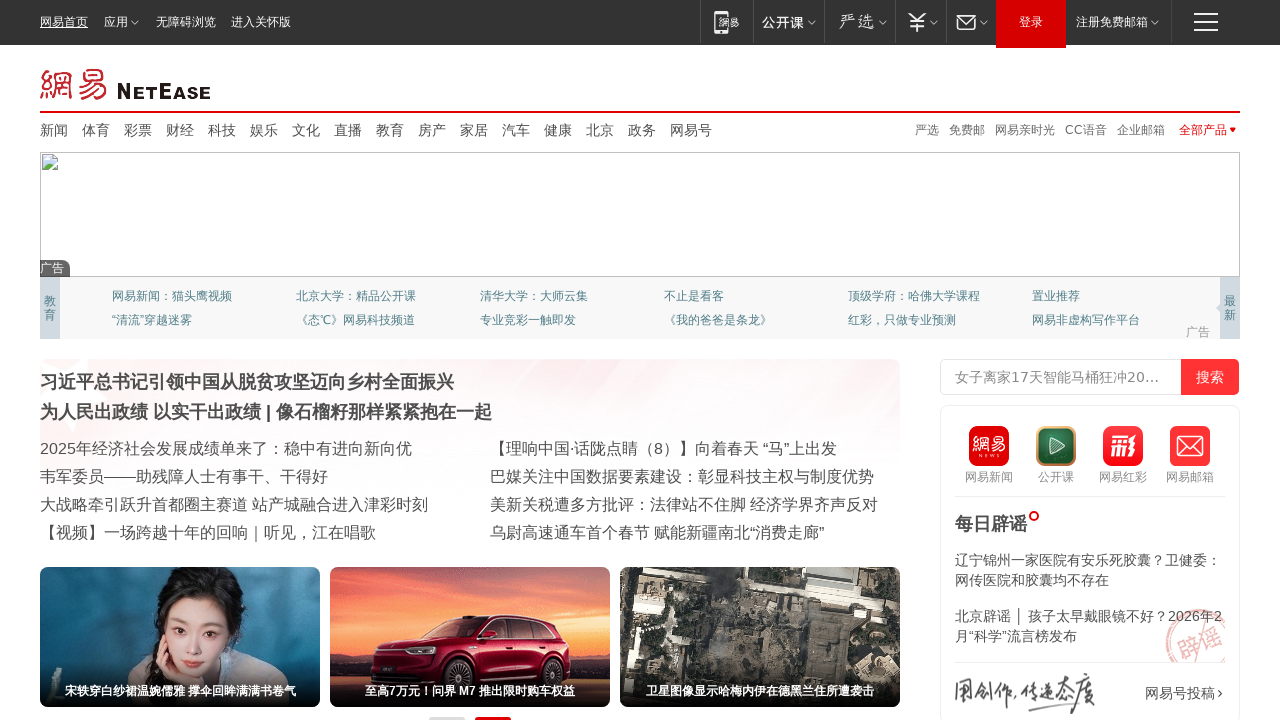